Tests the A/B Testing page by clicking the link and verifying that the descriptive paragraph text is displayed correctly

Starting URL: https://the-internet.herokuapp.com/

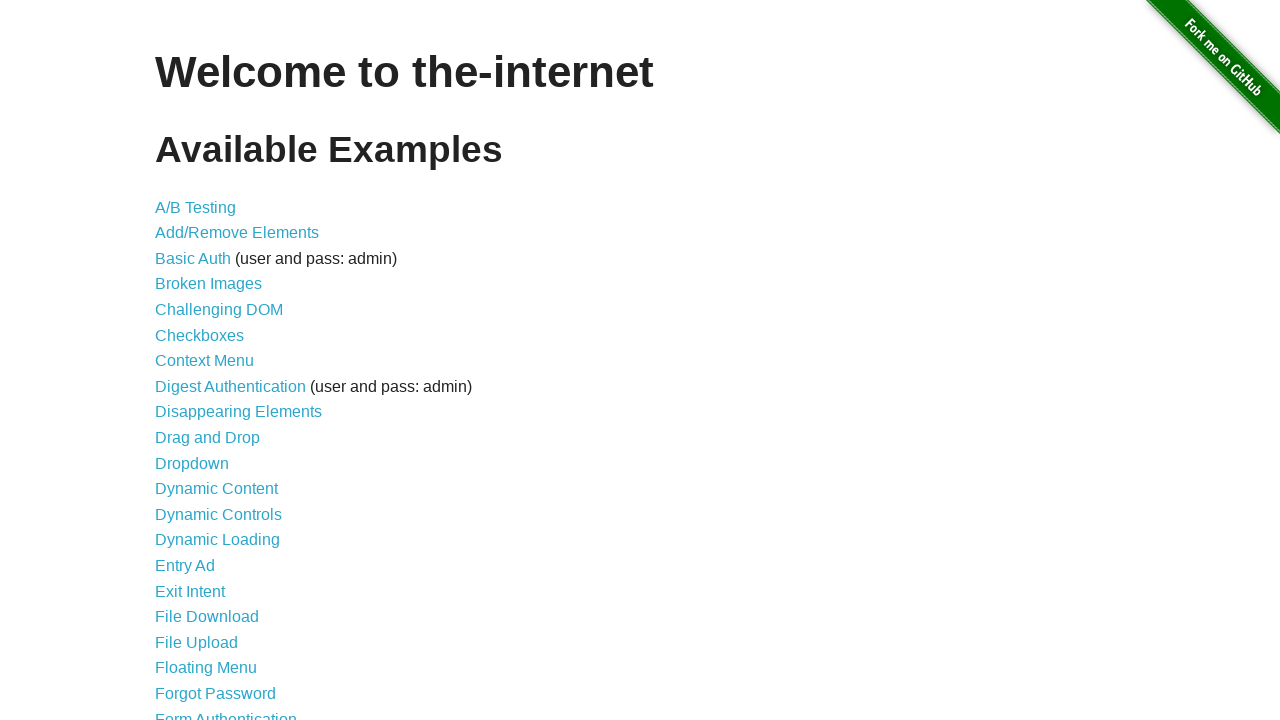

Clicked on the A/B Testing link at (196, 207) on a[href='/abtest']
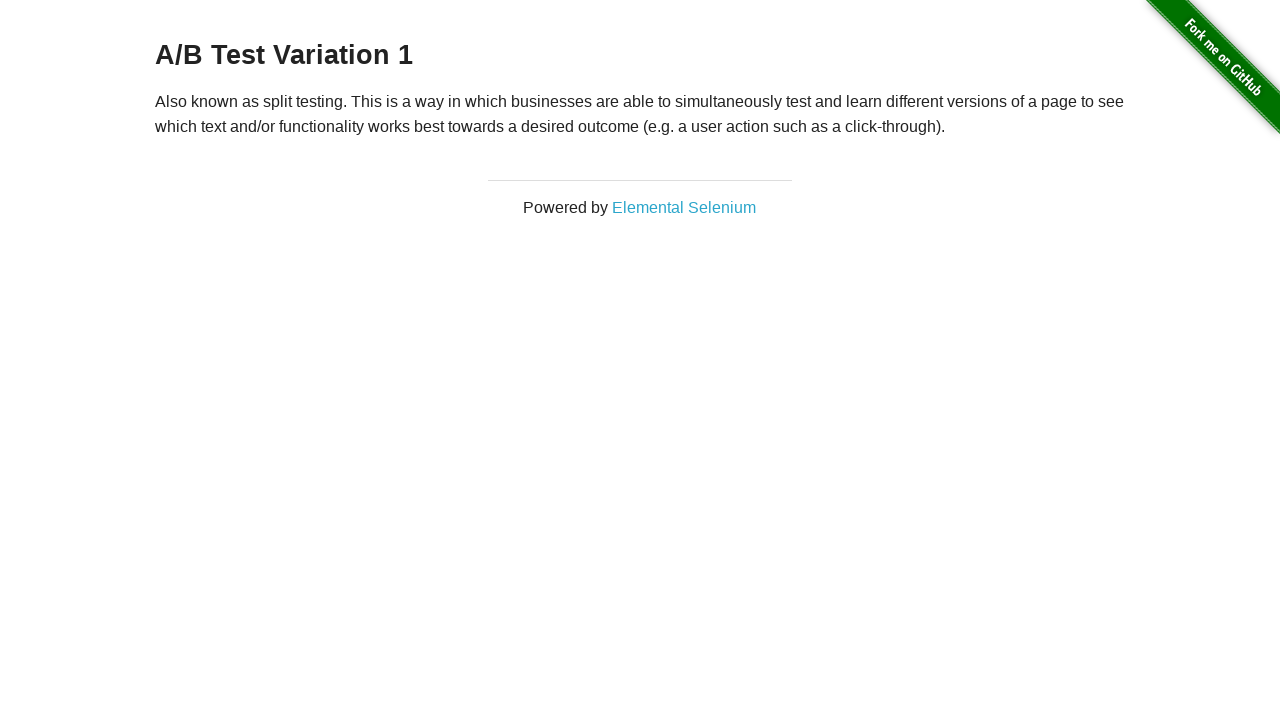

Waited for paragraph text to load
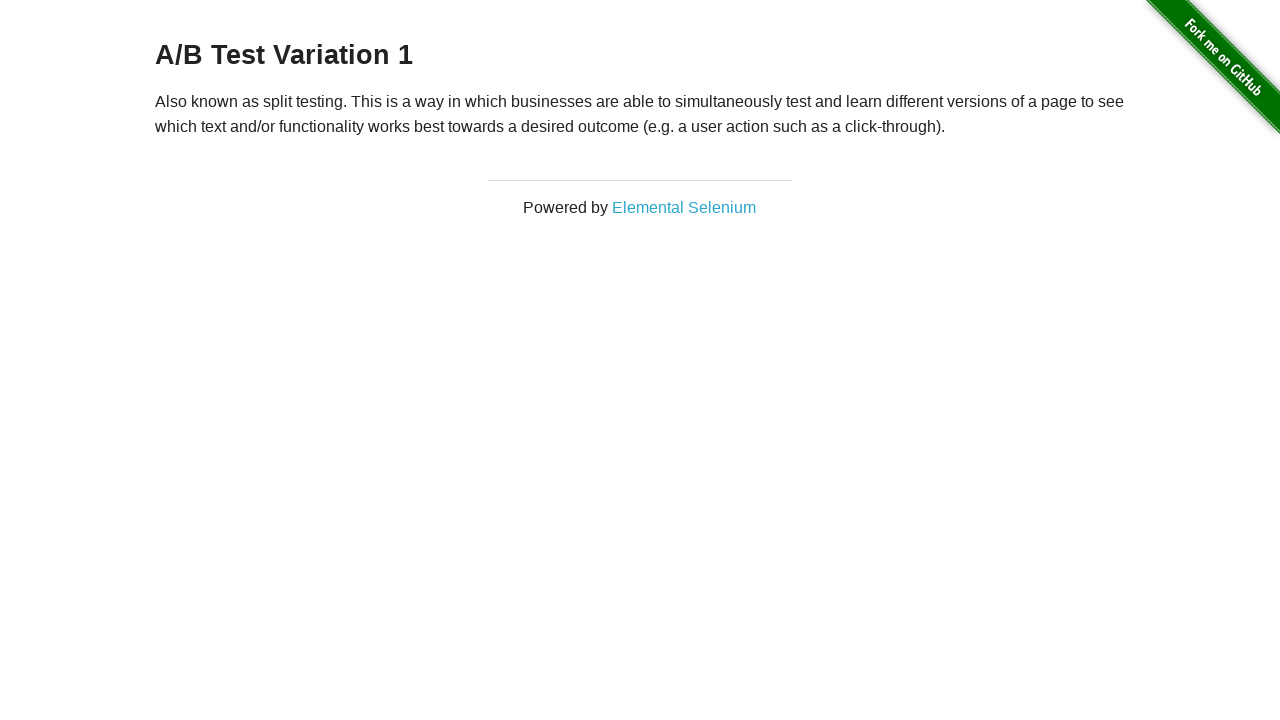

Retrieved paragraph text content from A/B Testing page
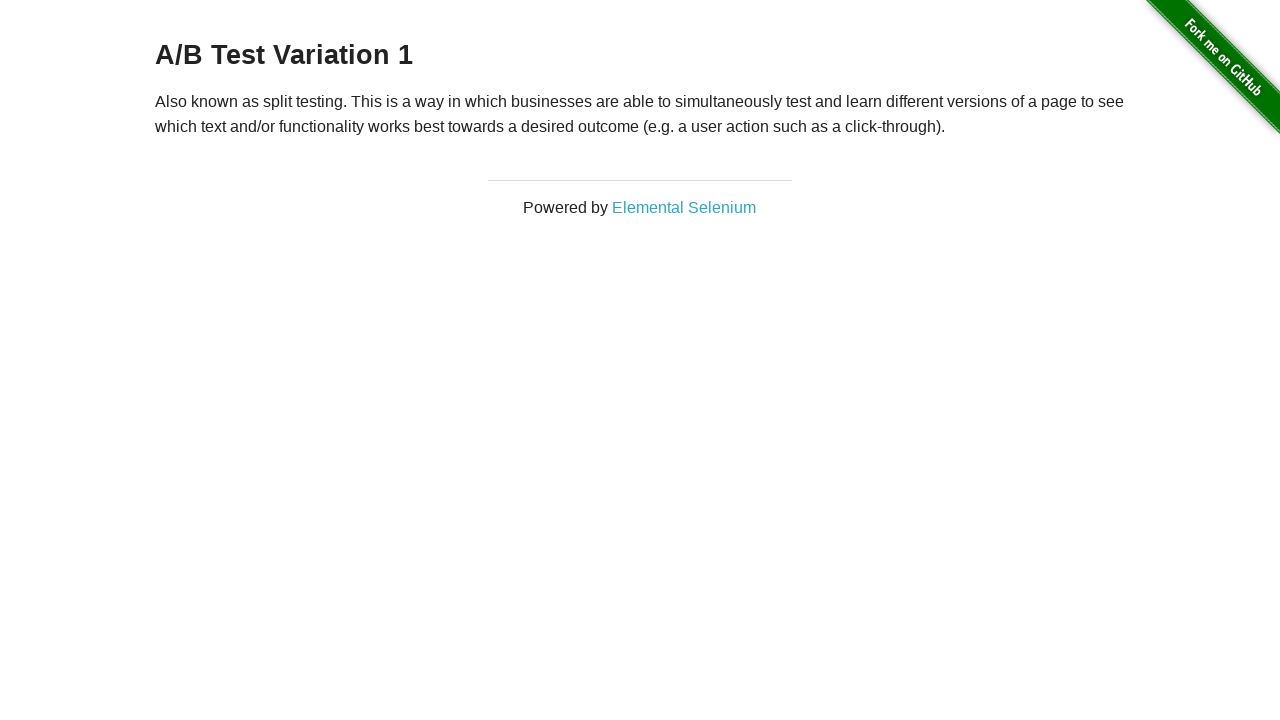

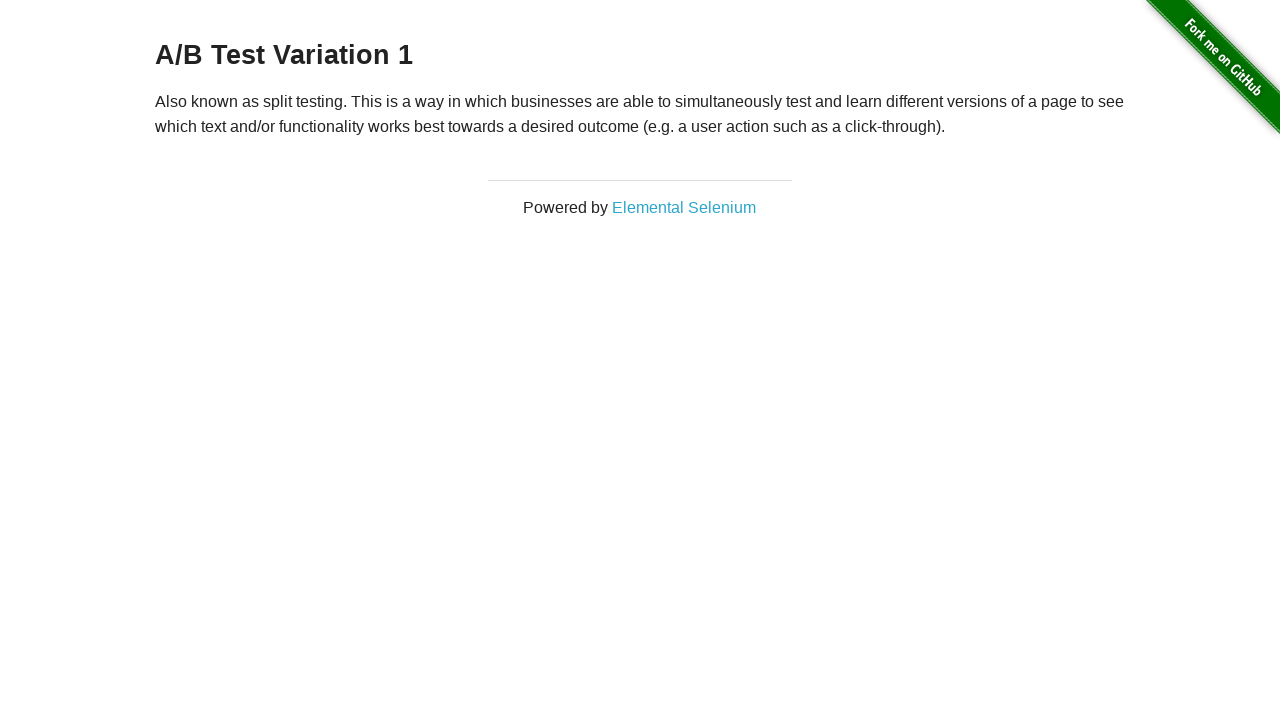